Tests multiple window handling by clicking a link that opens a new window, then switching between the original and new window and verifying the page titles.

Starting URL: http://the-internet.herokuapp.com/windows

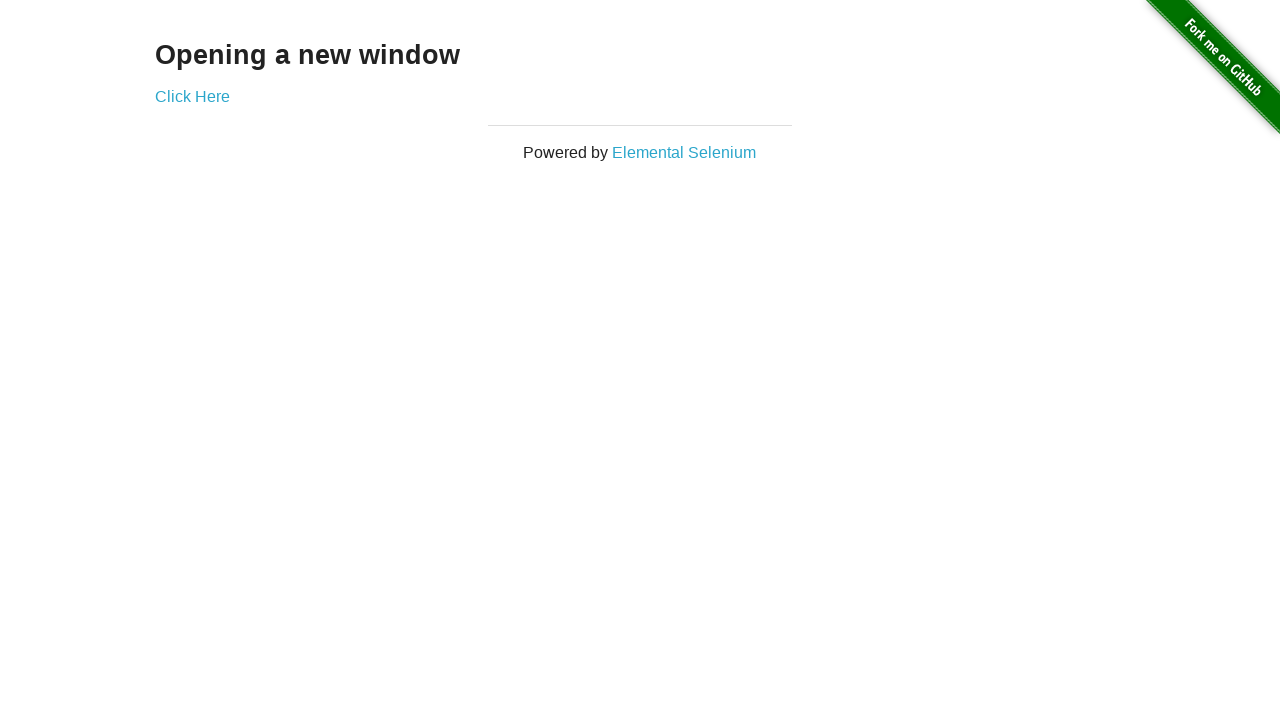

Clicked link that opens a new window at (192, 96) on .example a
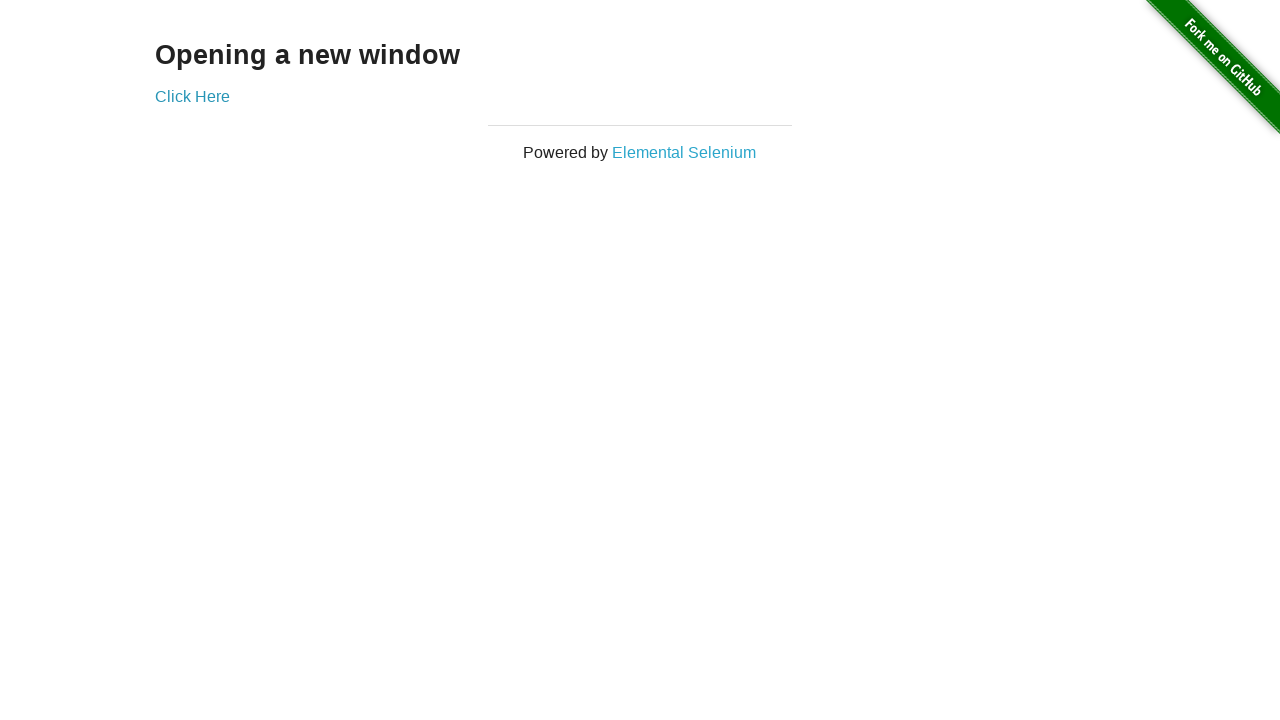

Captured the new window page object
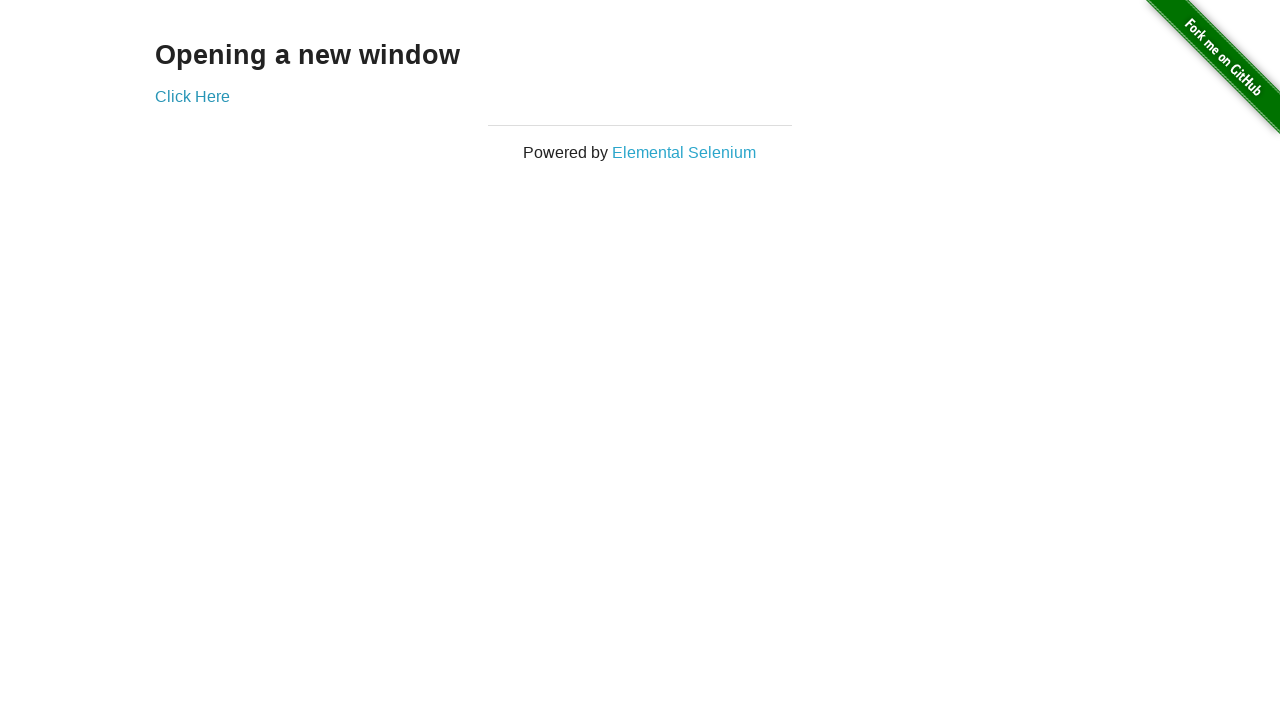

New page finished loading
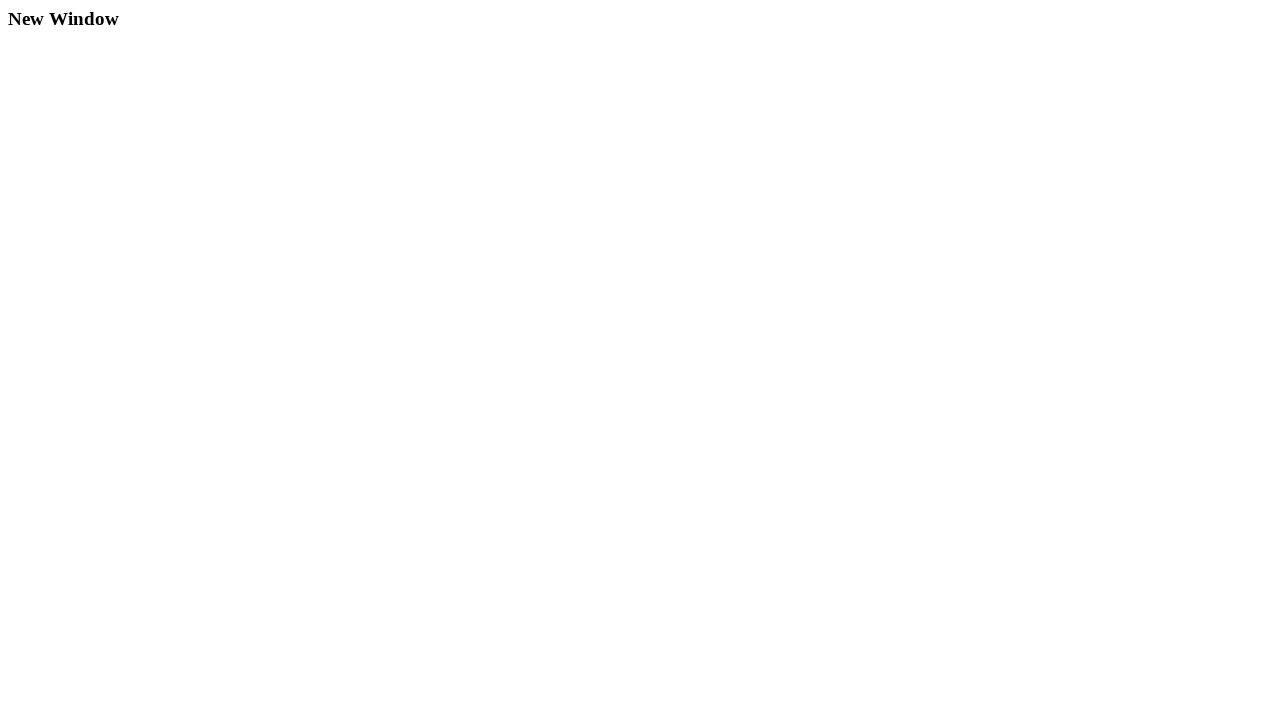

Verified original window title is not 'New Window'
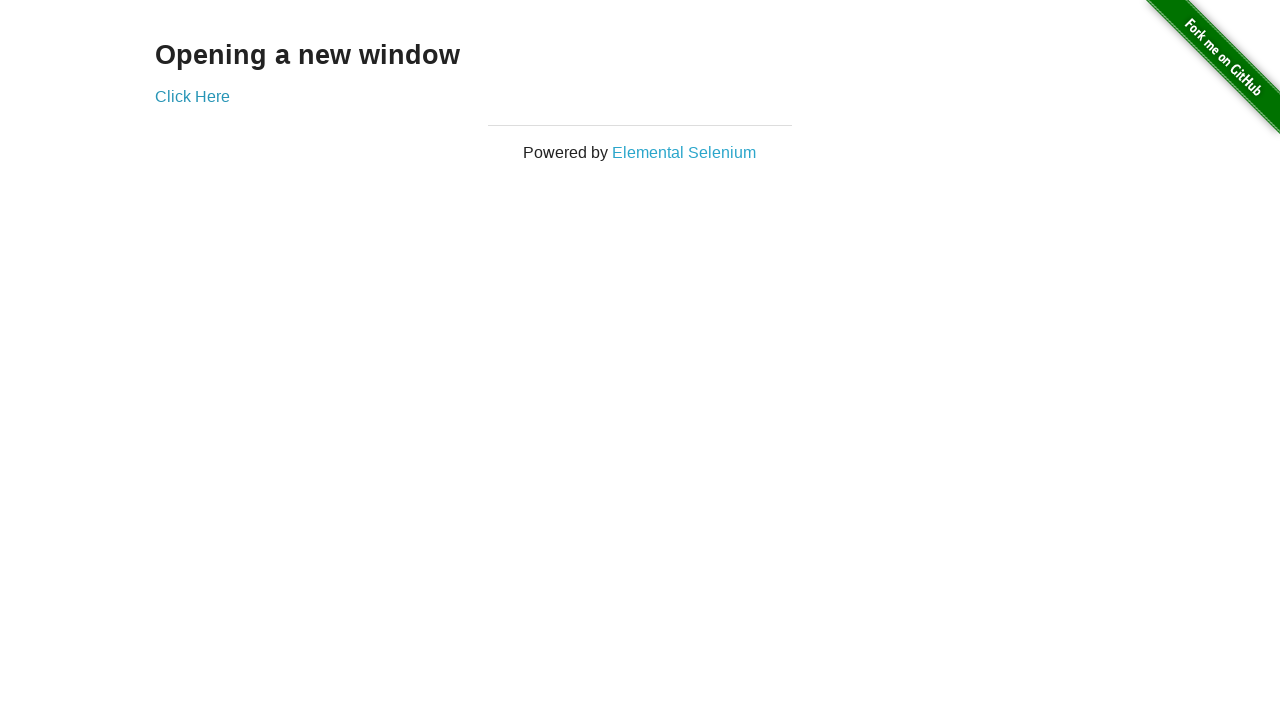

Verified new window title is 'New Window'
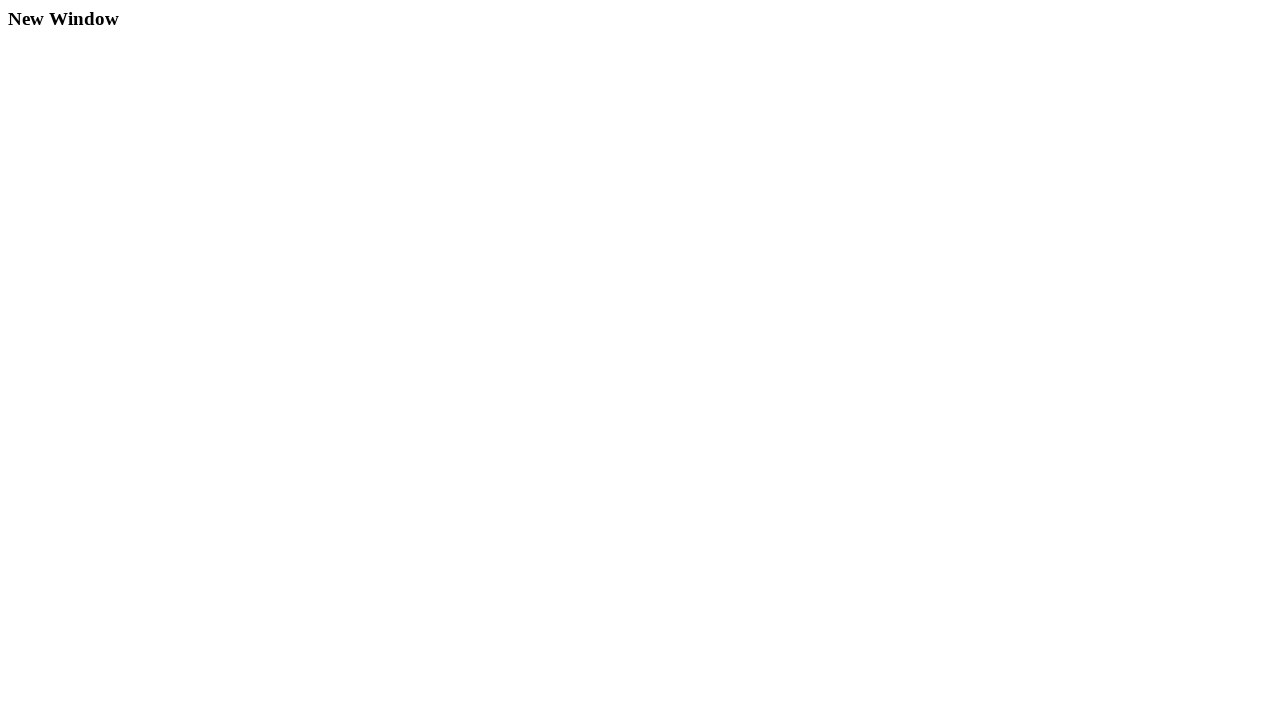

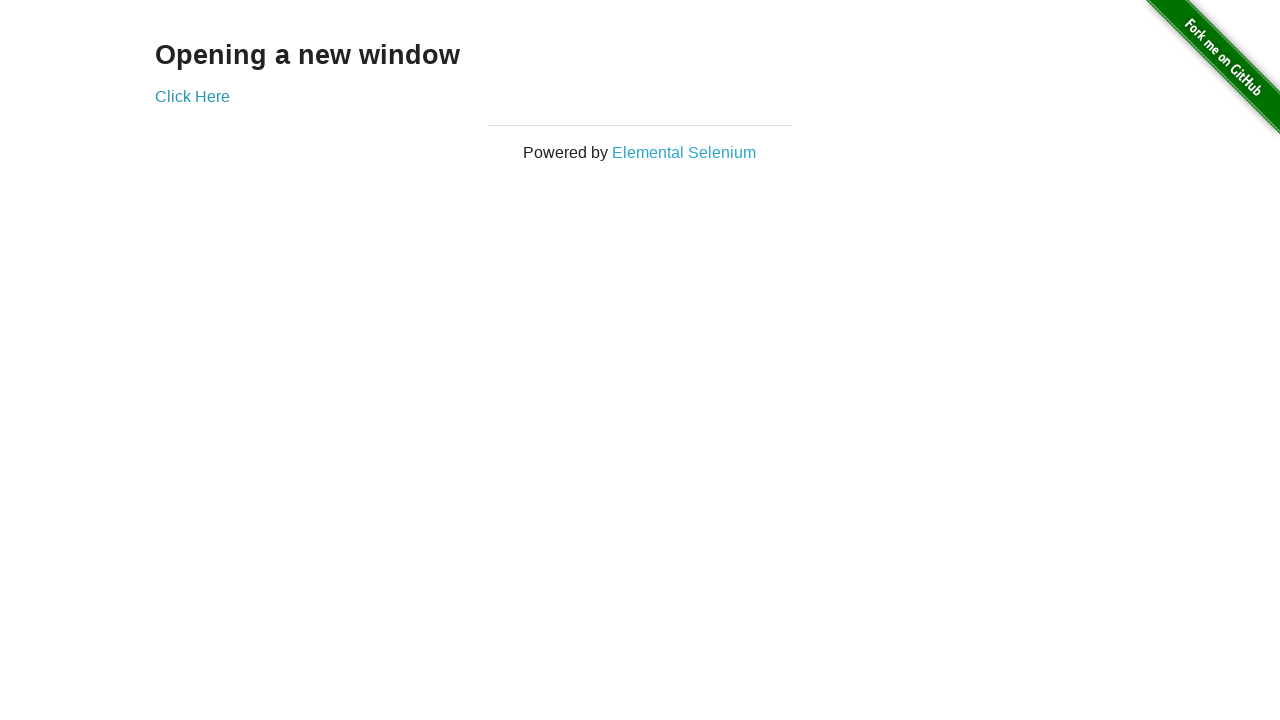